Tests that the main section and footer become visible after adding a todo item

Starting URL: https://demo.playwright.dev/todomvc

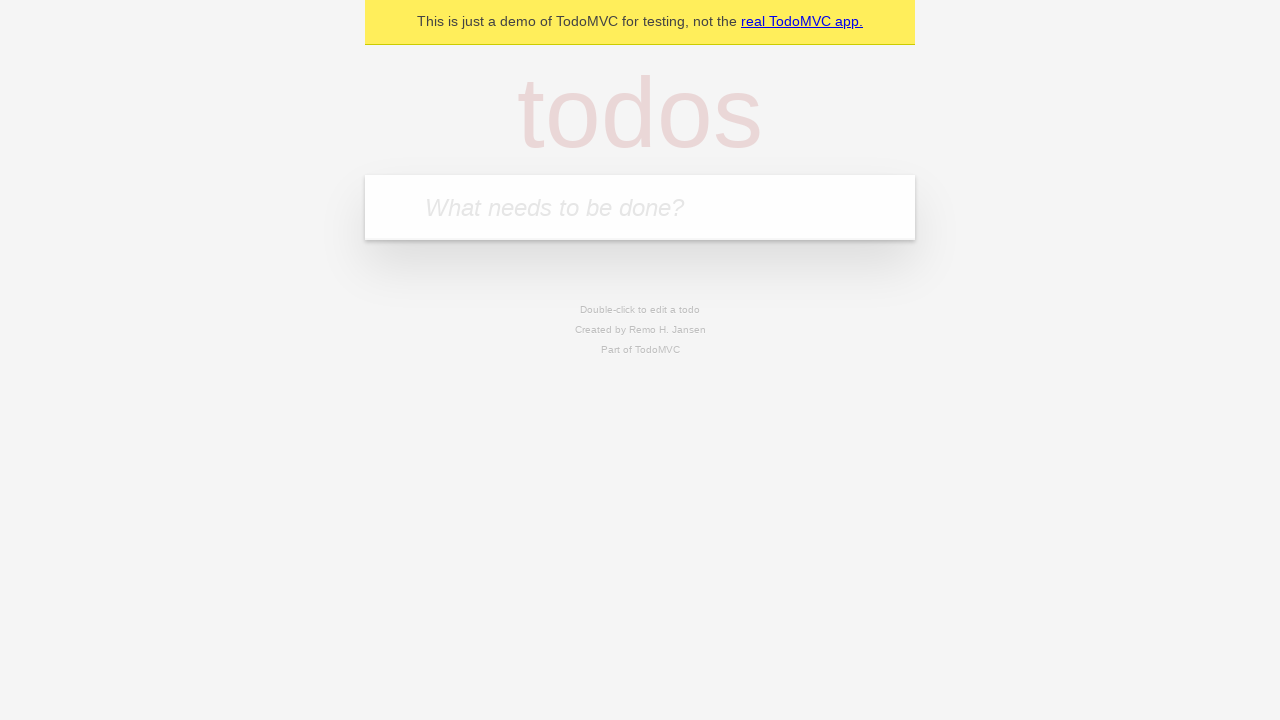

Filled new todo input with 'Call mom' on .new-todo
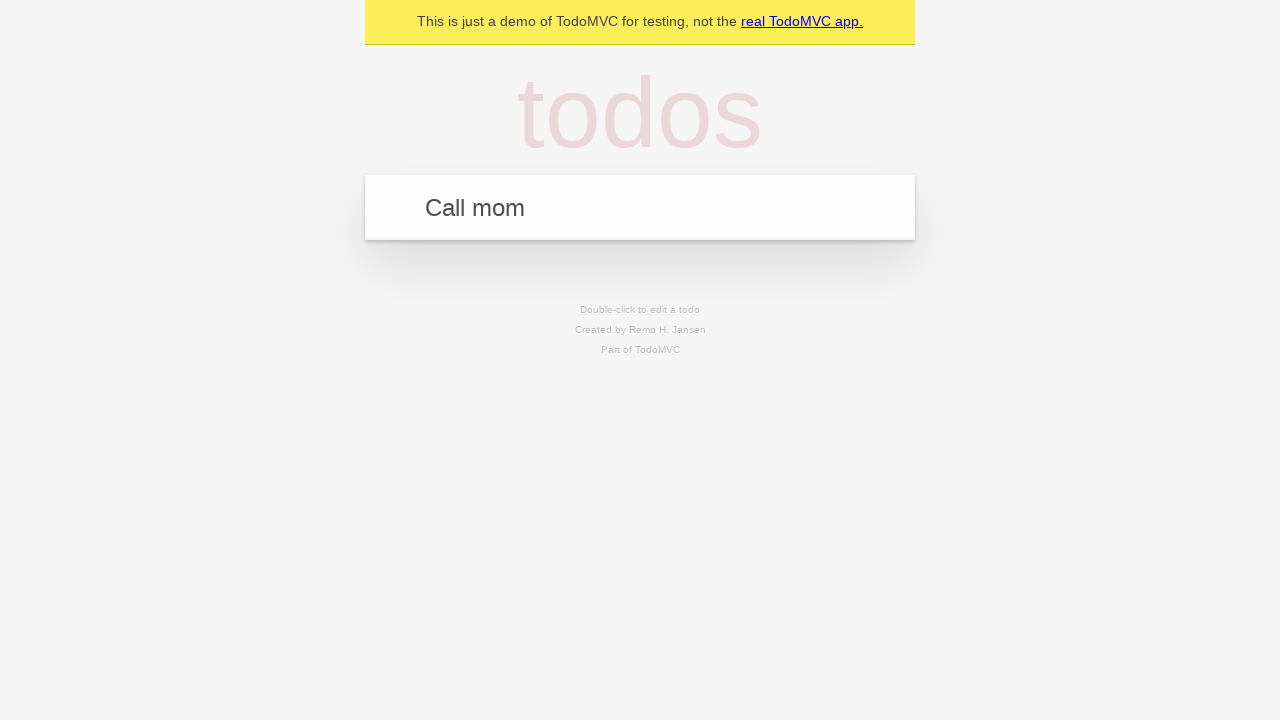

Pressed Enter to add the todo item on .new-todo
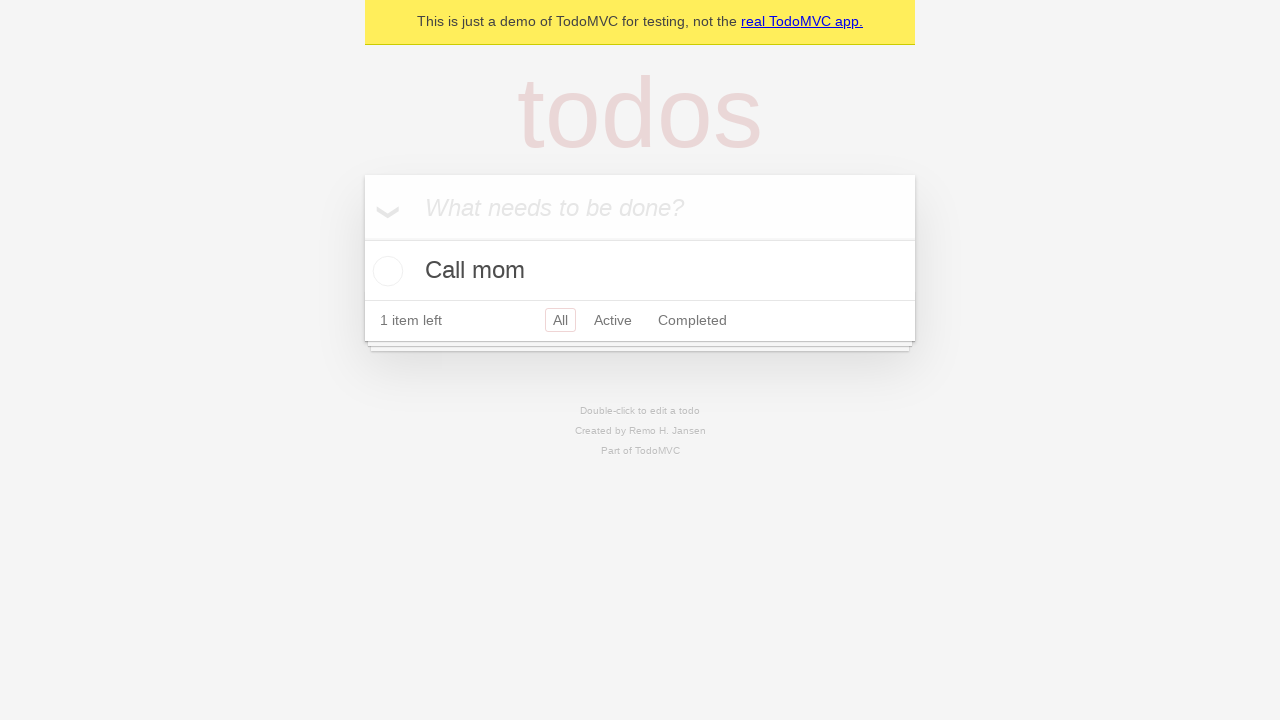

Main section became visible after adding todo
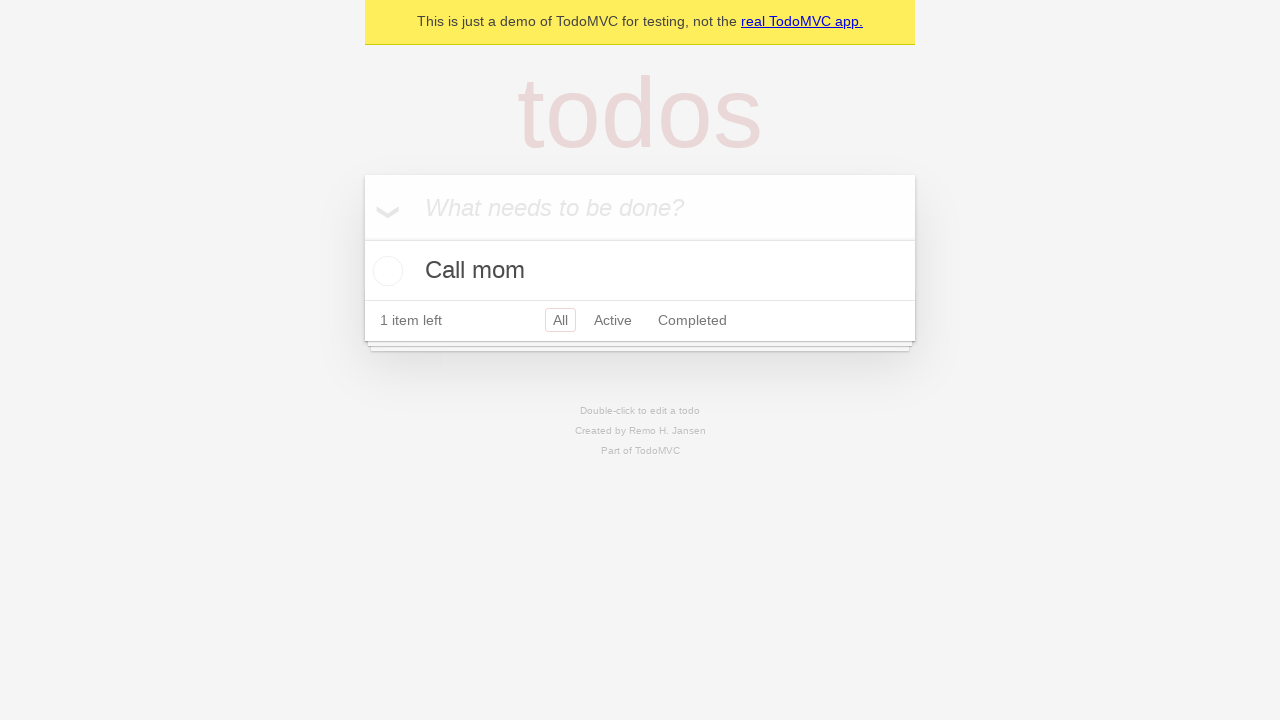

Footer became visible after adding todo
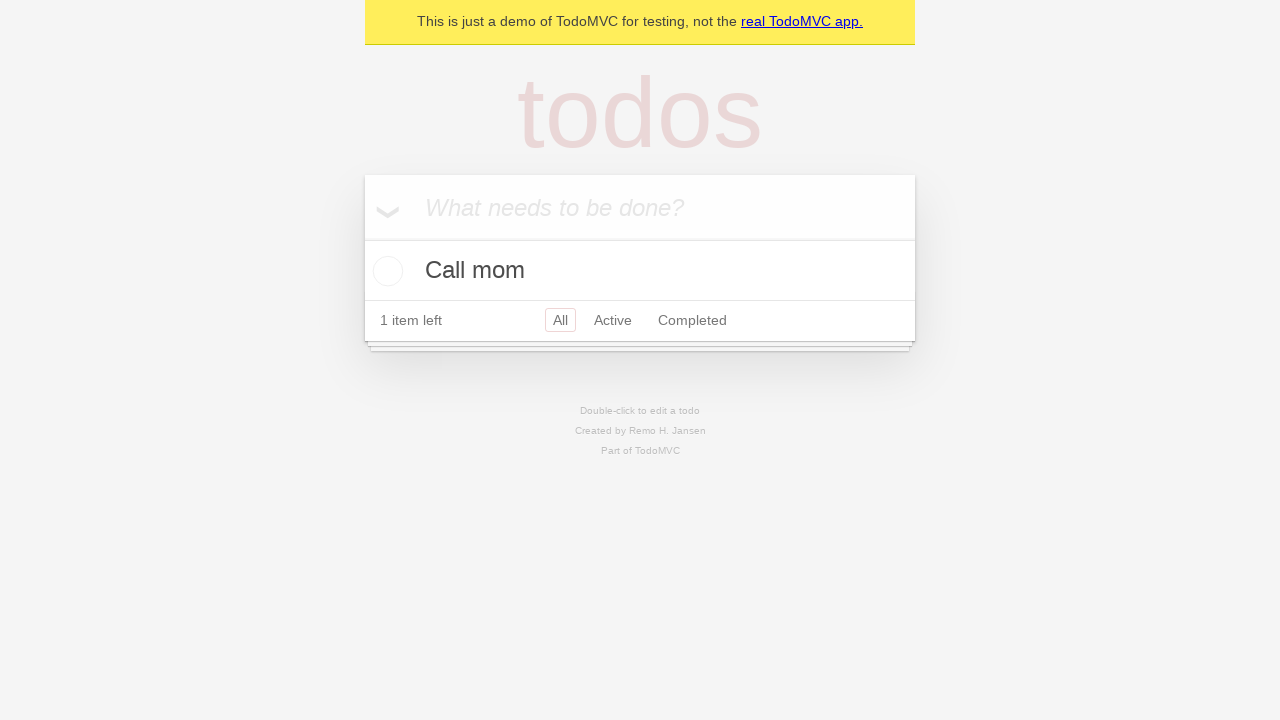

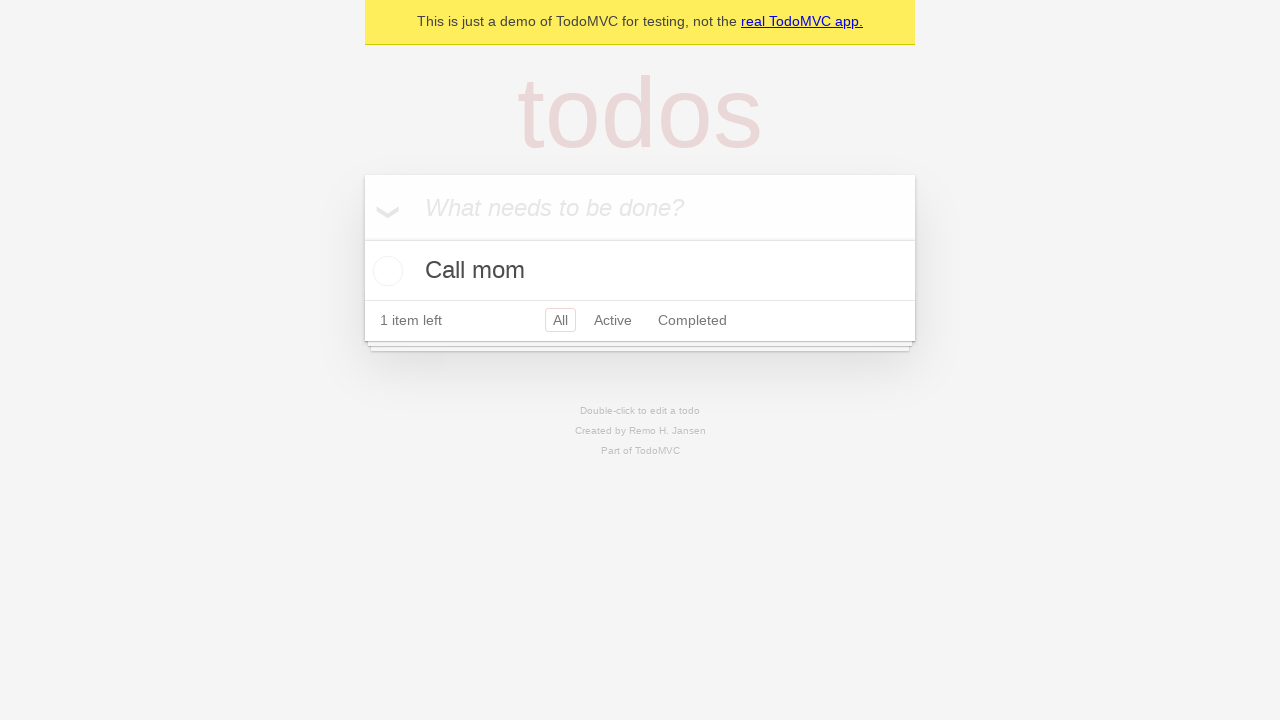